Tests registration form validation with empty data by clicking submit and verifying error messages appear for all required fields

Starting URL: https://alada.vn/tai-khoan/dang-ky.html

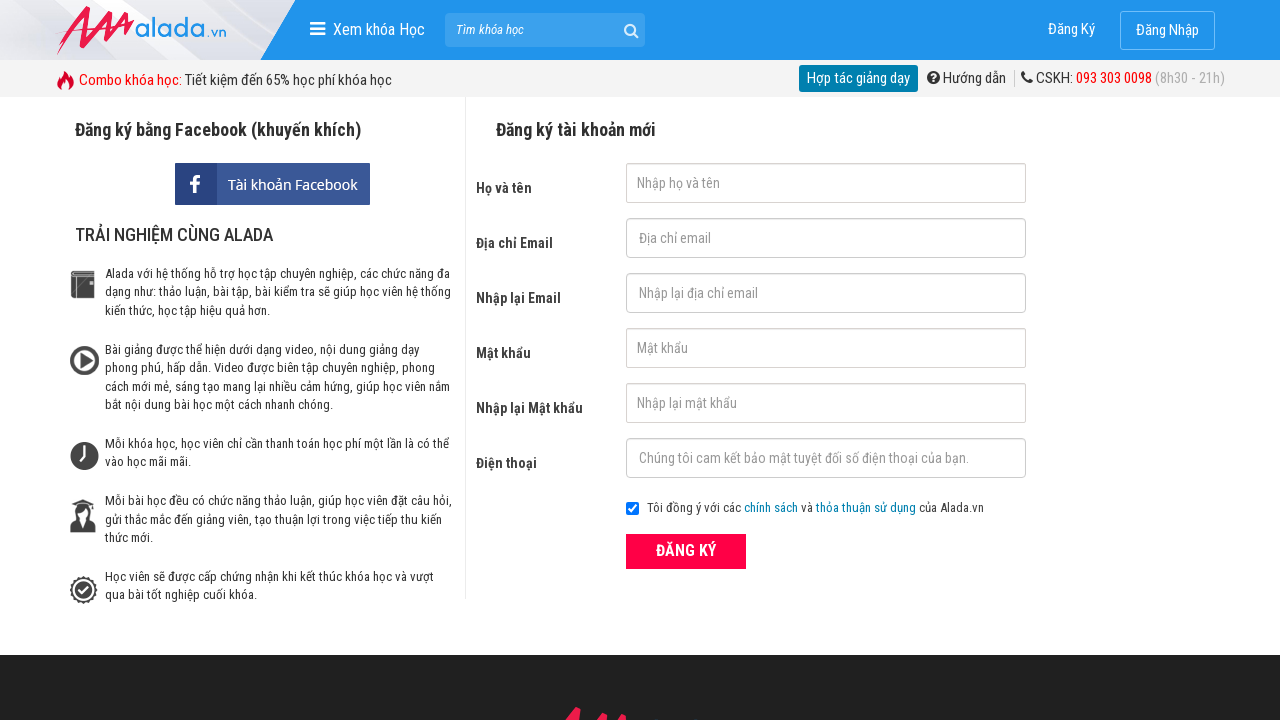

Clicked submit button without filling any registration fields at (686, 551) on button[type='submit']
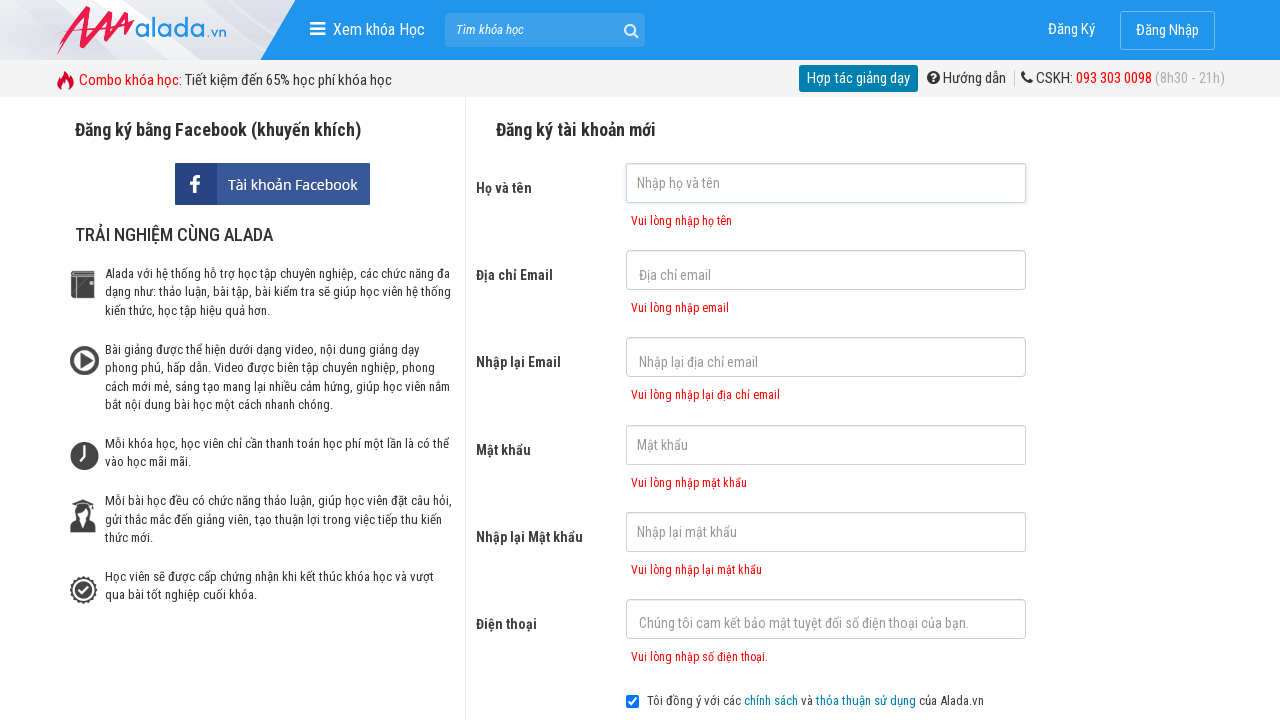

First name error message appeared
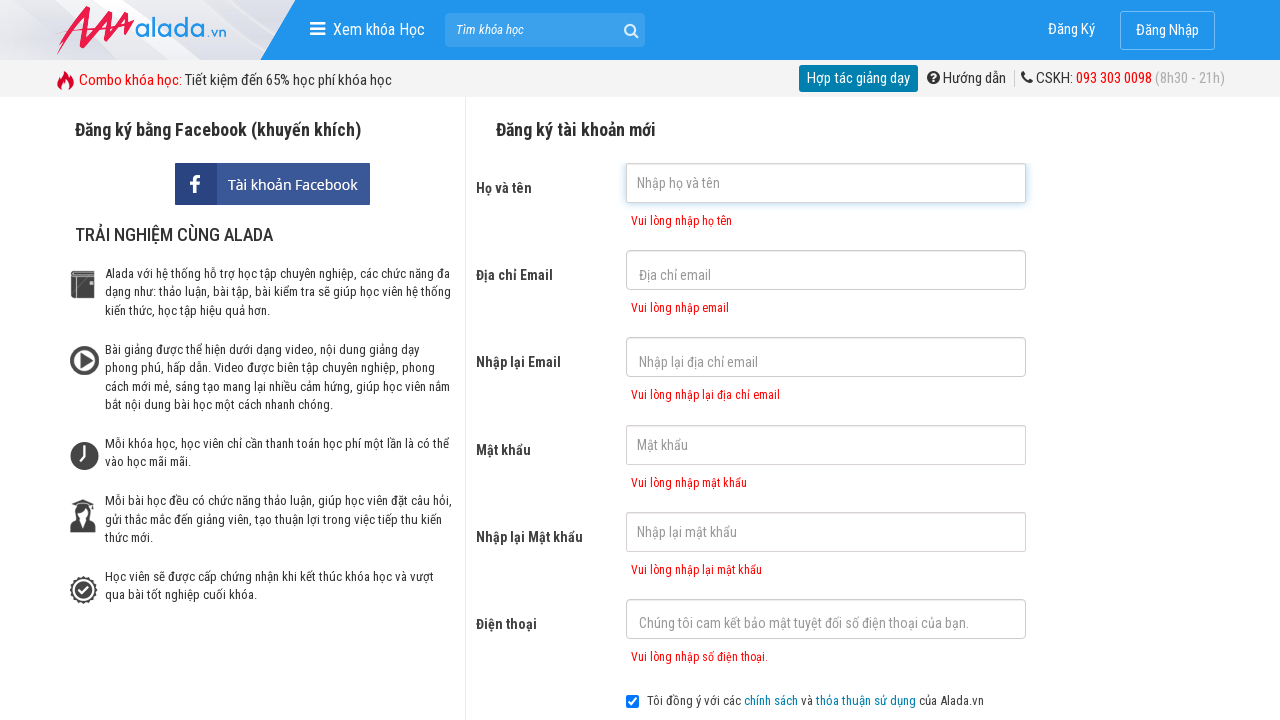

Email error message appeared
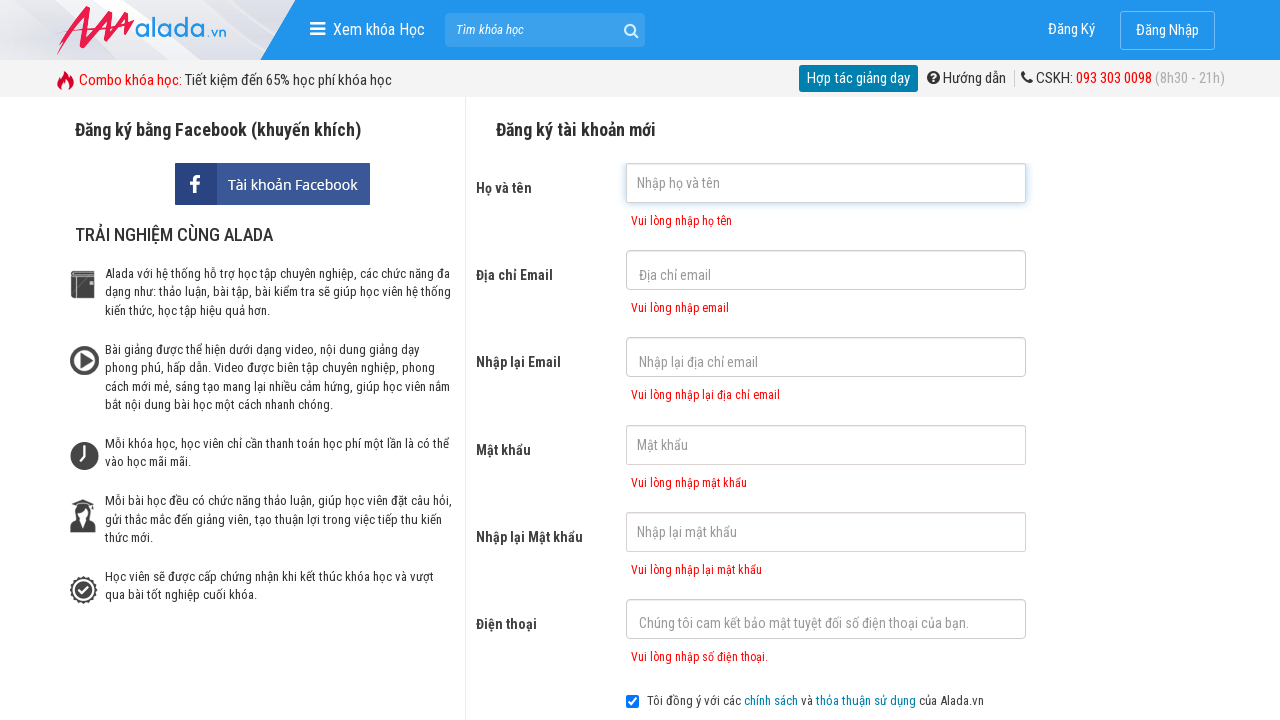

Confirm email error message appeared
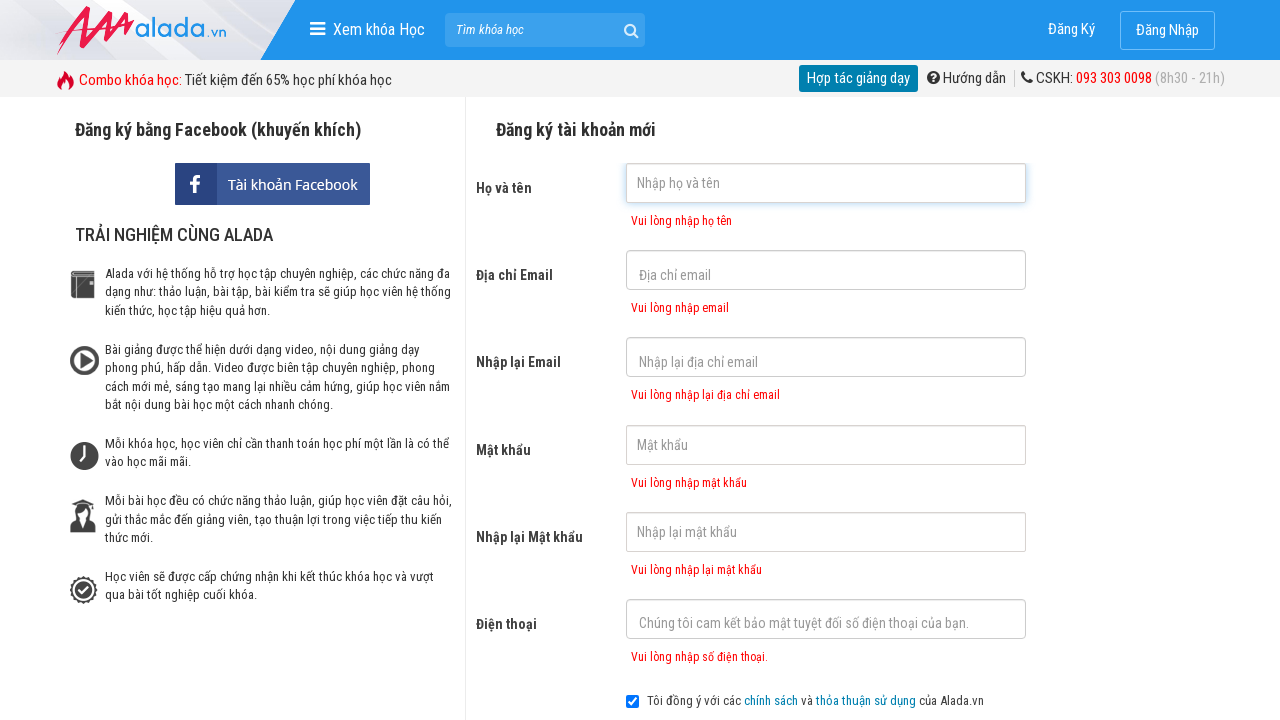

Password error message appeared
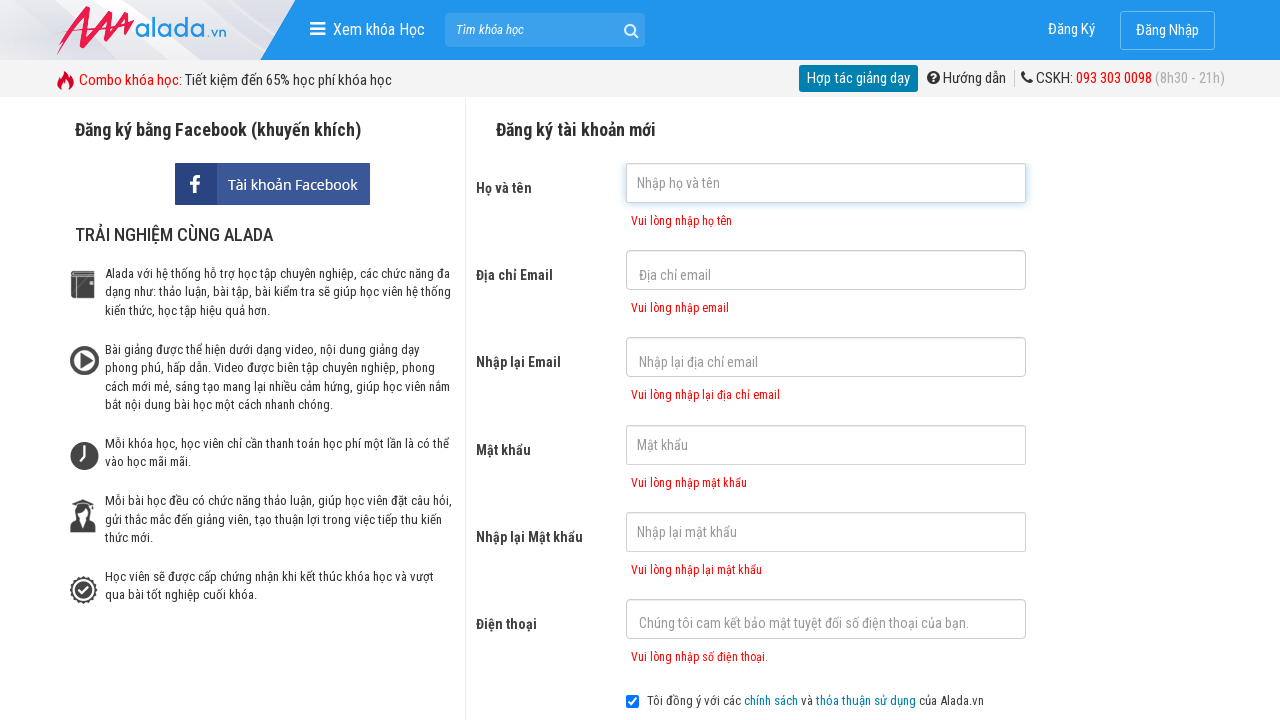

Confirm password error message appeared
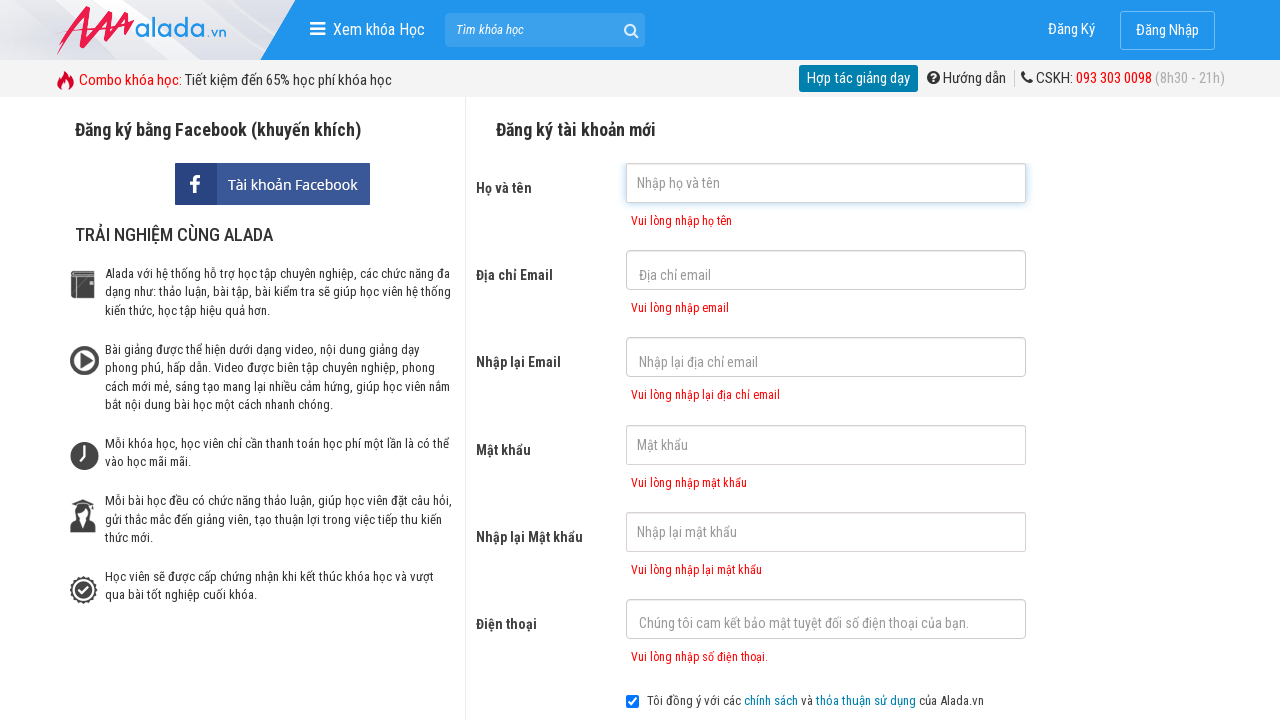

Phone number error message appeared
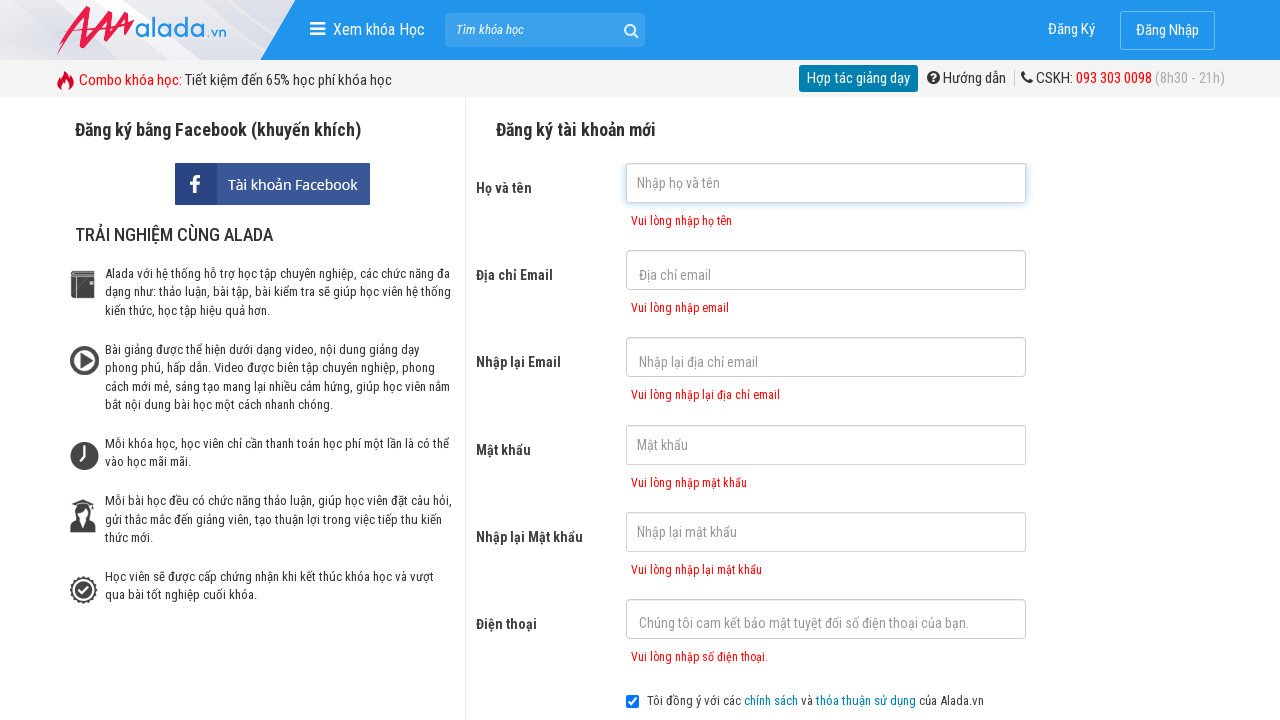

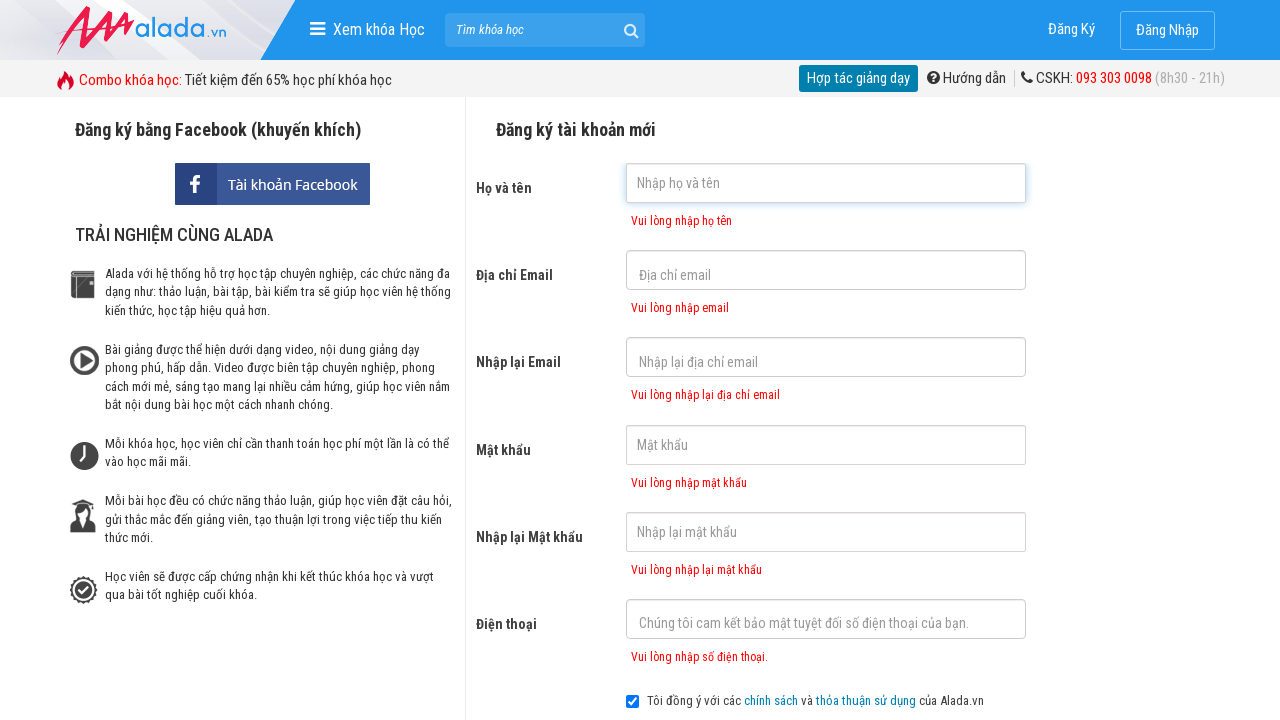